Navigates to pasv.us website and maximizes the browser window to capture a full page screenshot

Starting URL: https://pasv.us

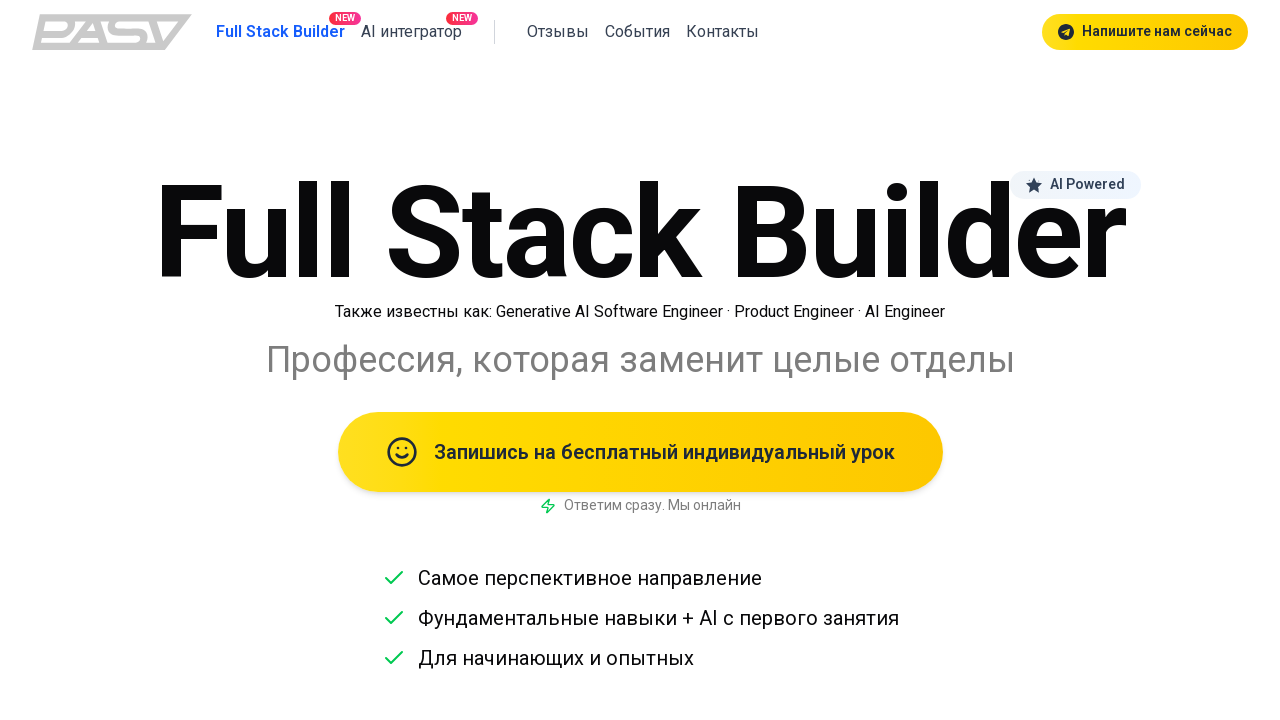

Navigated to https://pasv.us
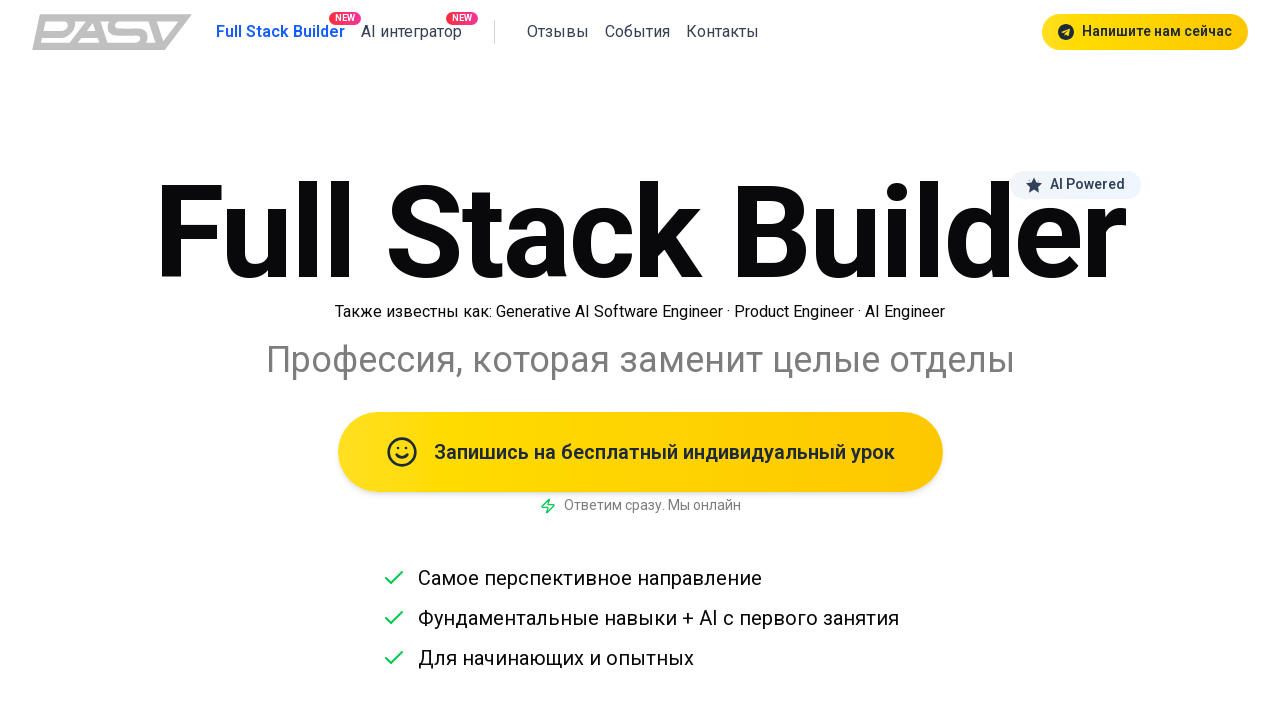

Maximized browser window to 1920x1080
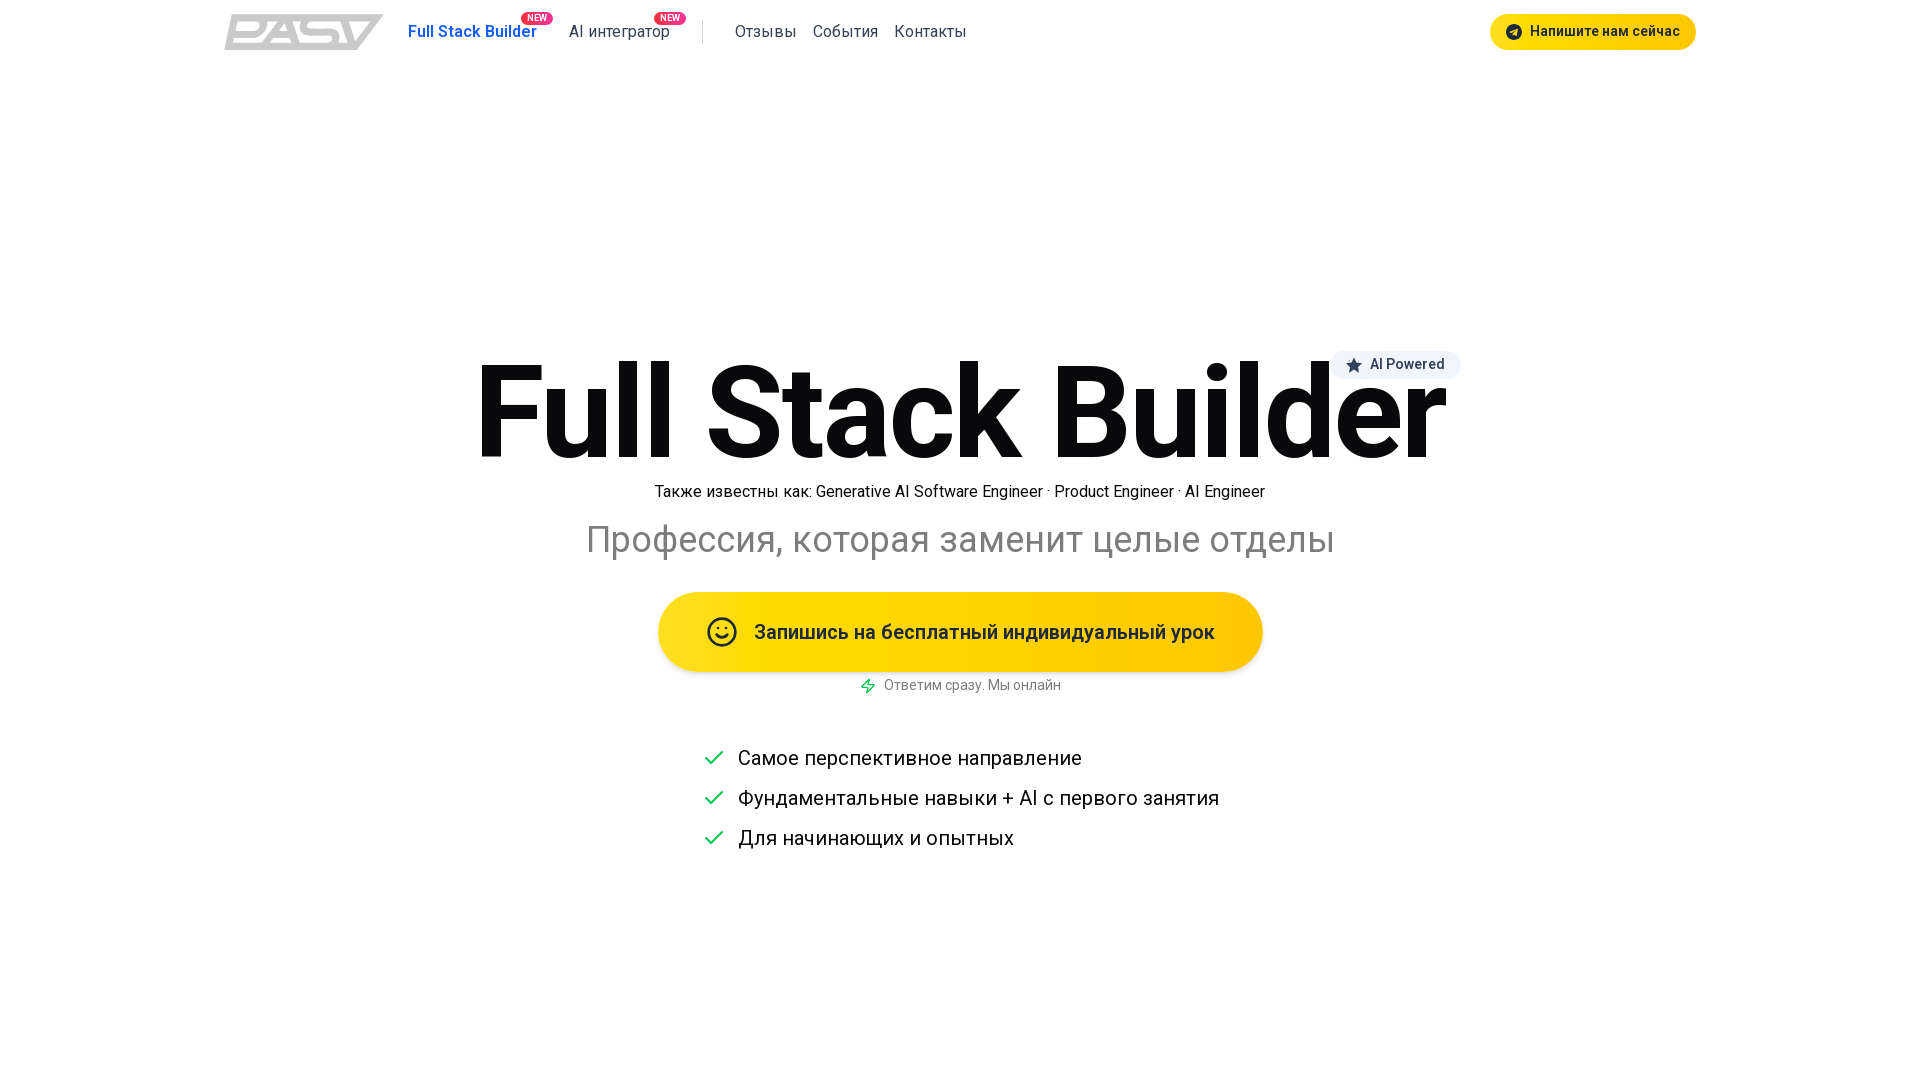

Page fully loaded (networkidle state reached)
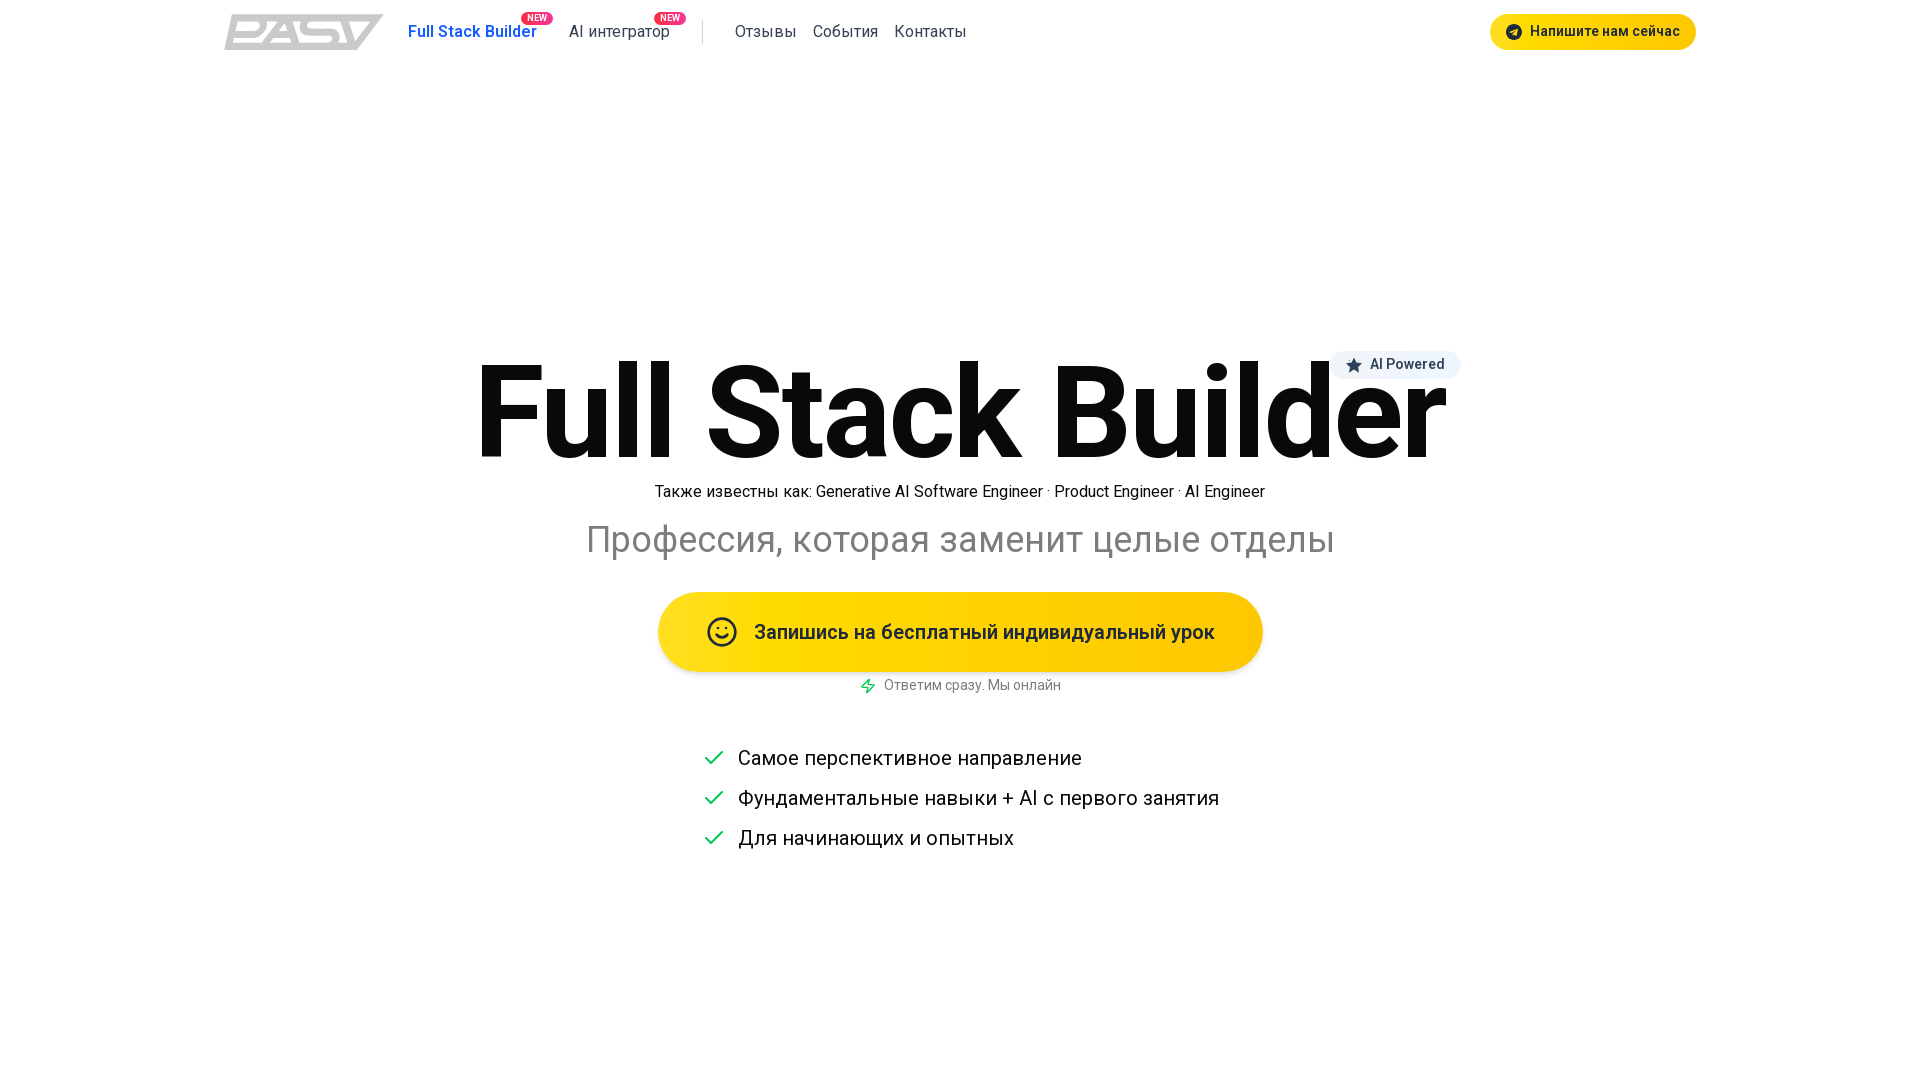

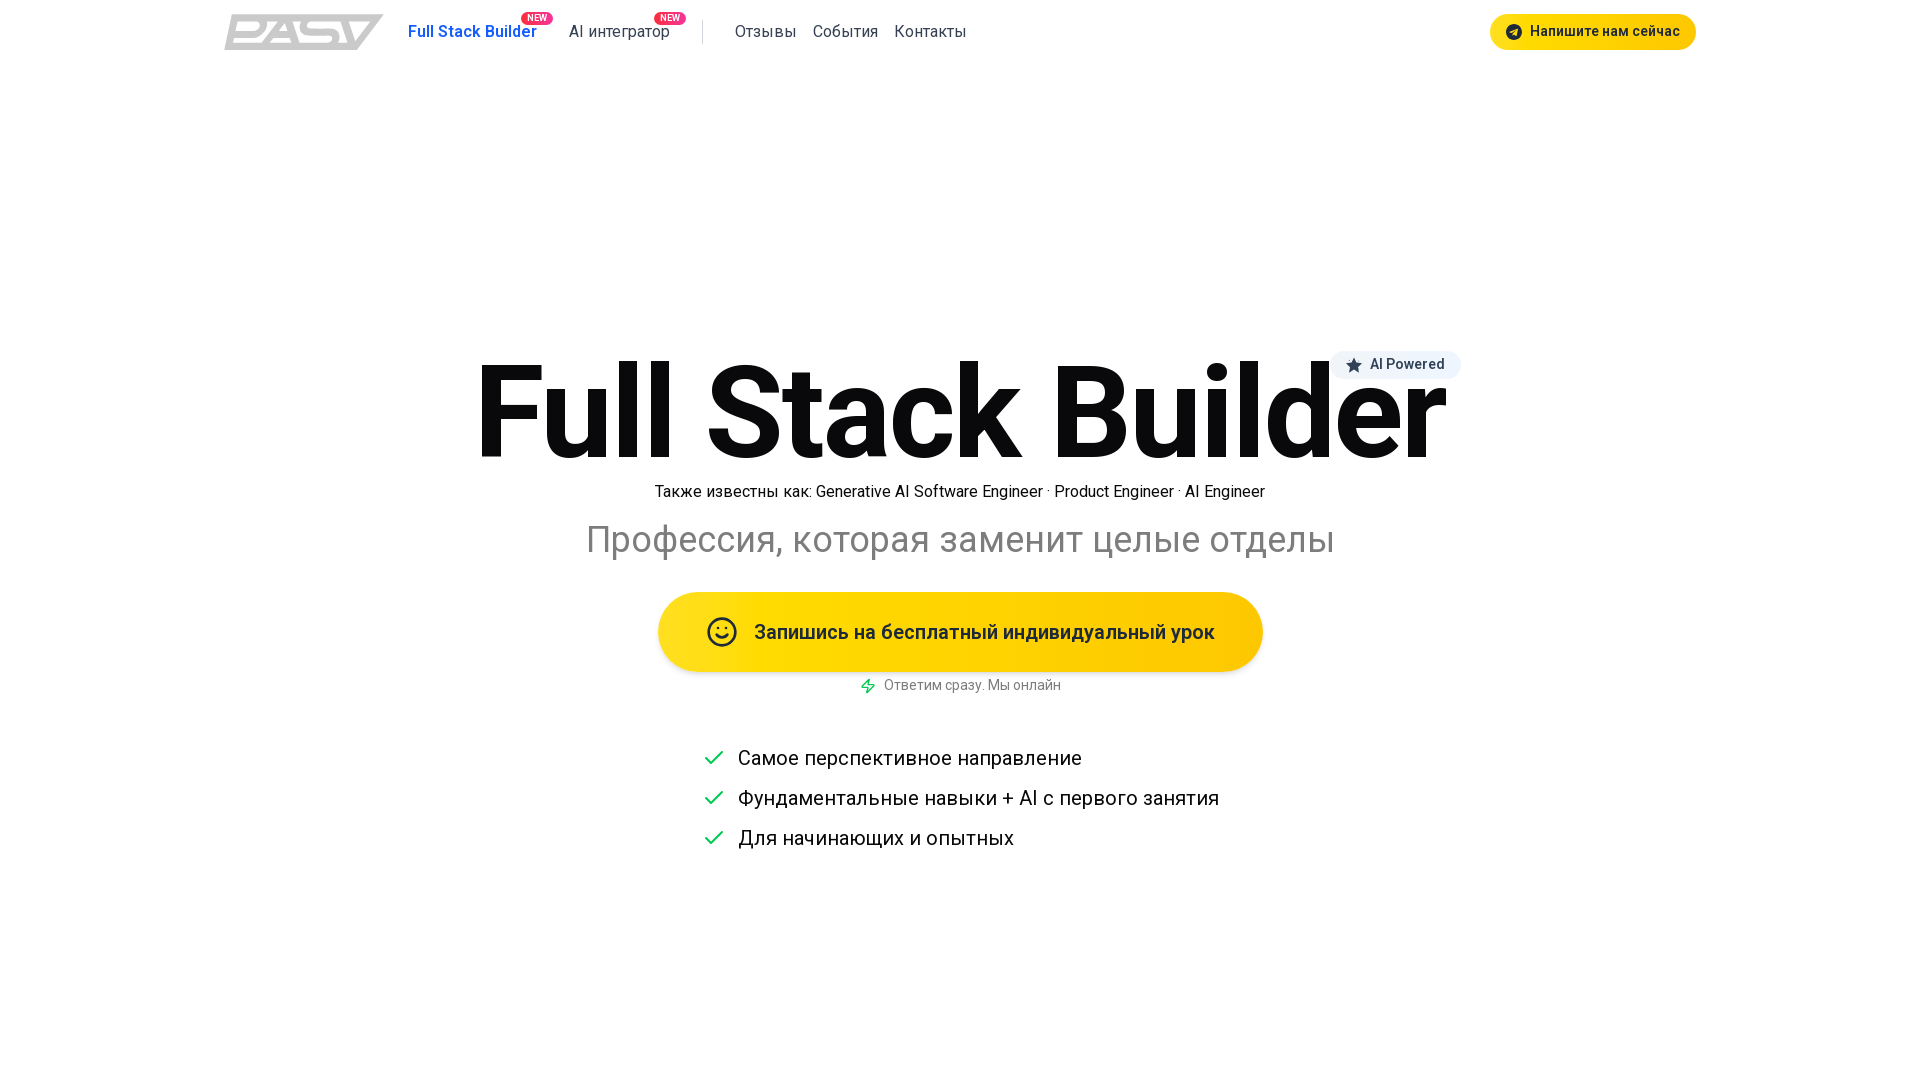